Tests browser navigation functionality by navigating forward, back, and refreshing the page multiple times

Starting URL: https://www.houseoffraser.co.uk/

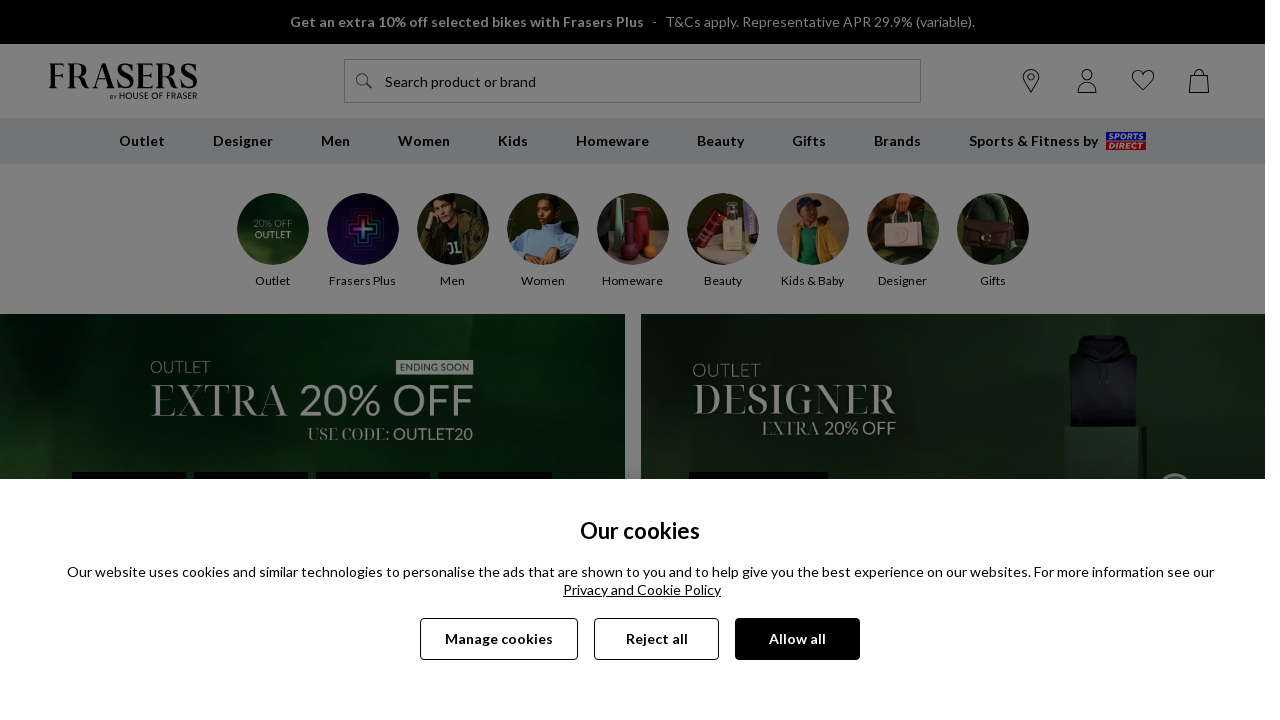

Attempted to navigate forward in browser history
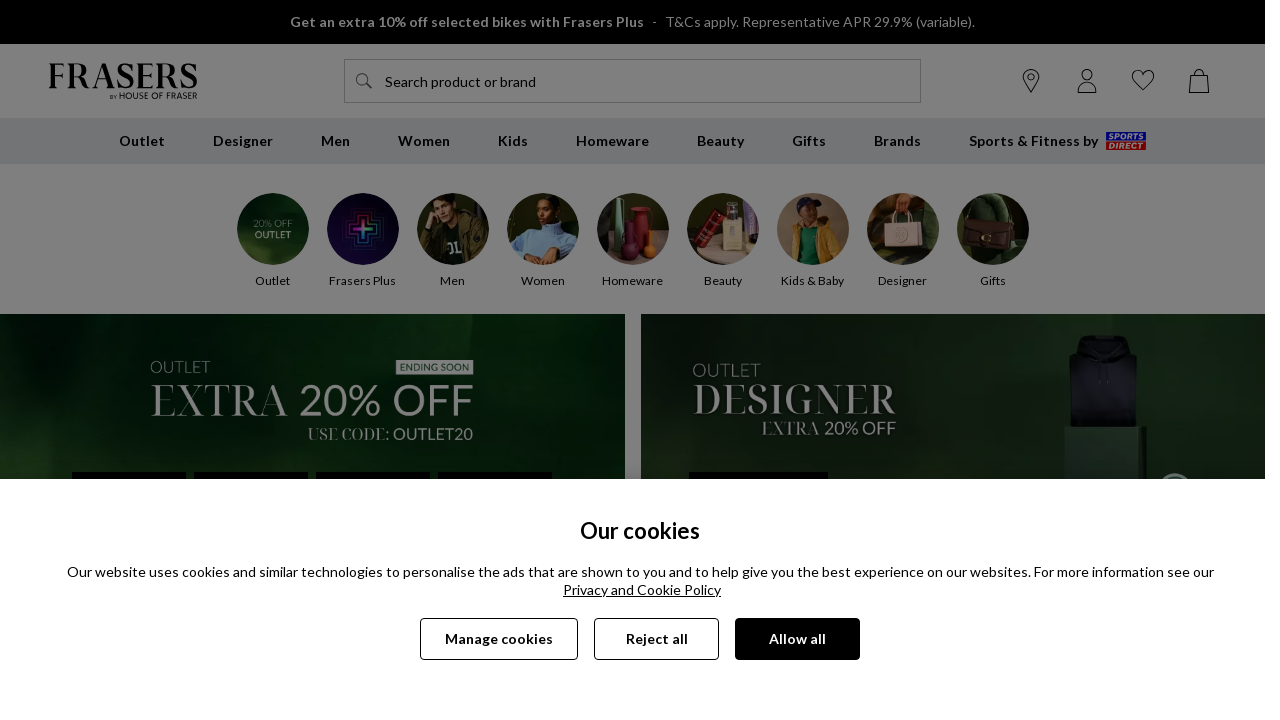

Refreshed the current page
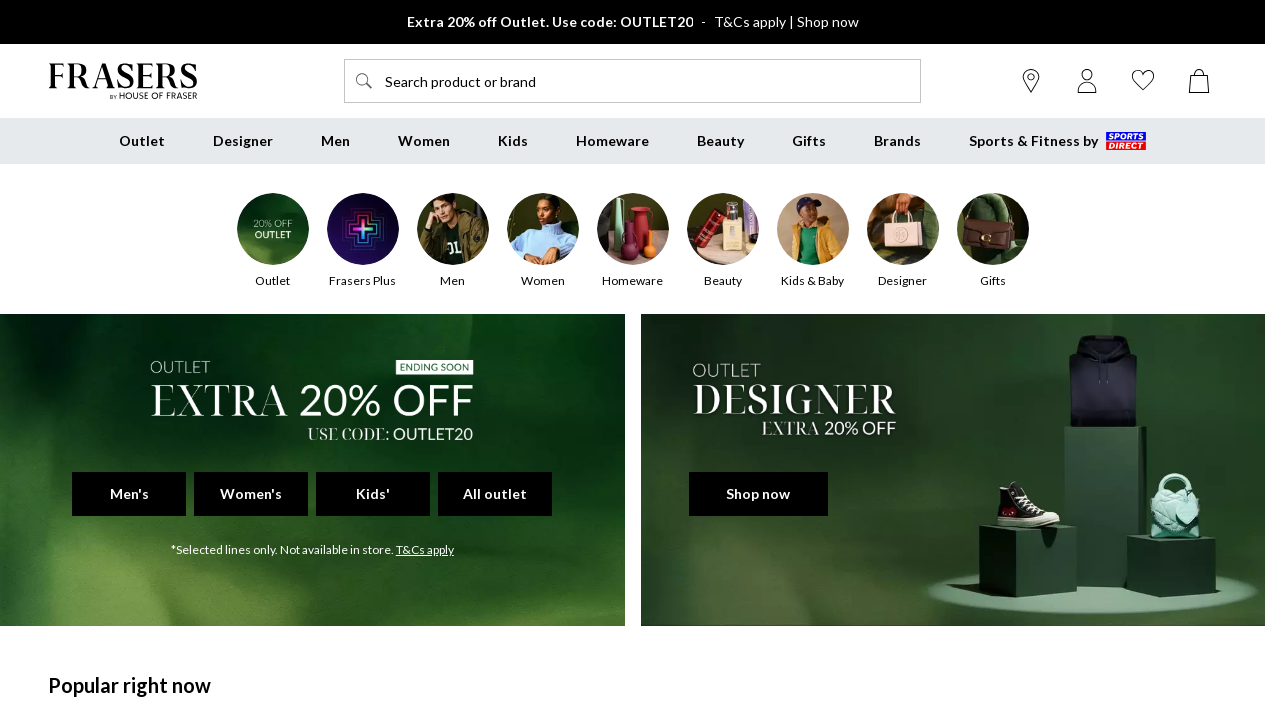

Navigated back in browser history
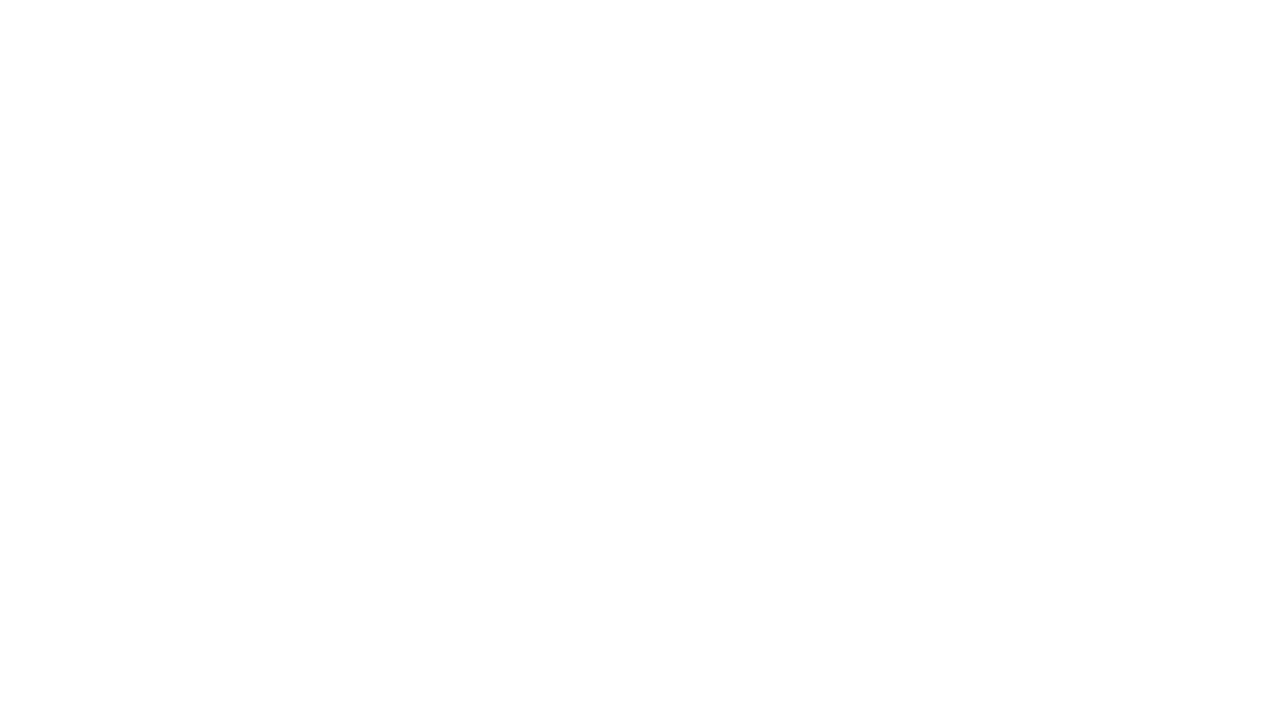

Refreshed the page again after navigating back
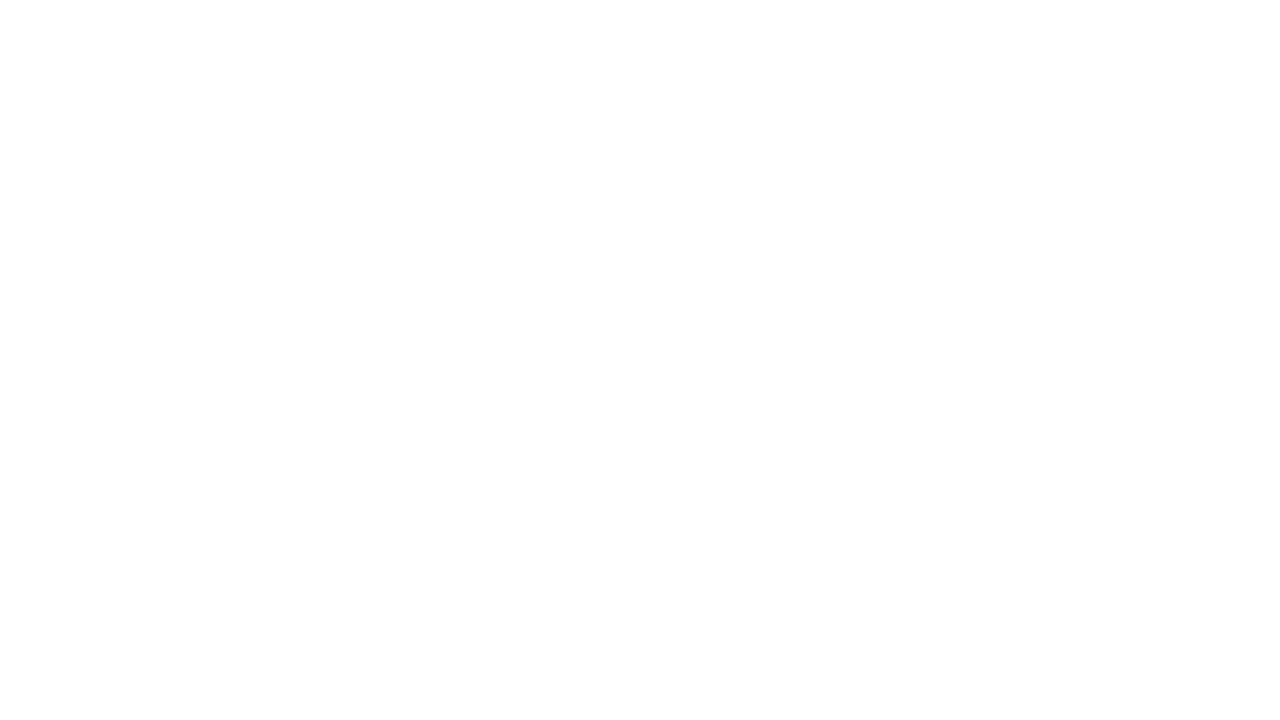

Navigated to House of Fraser homepage
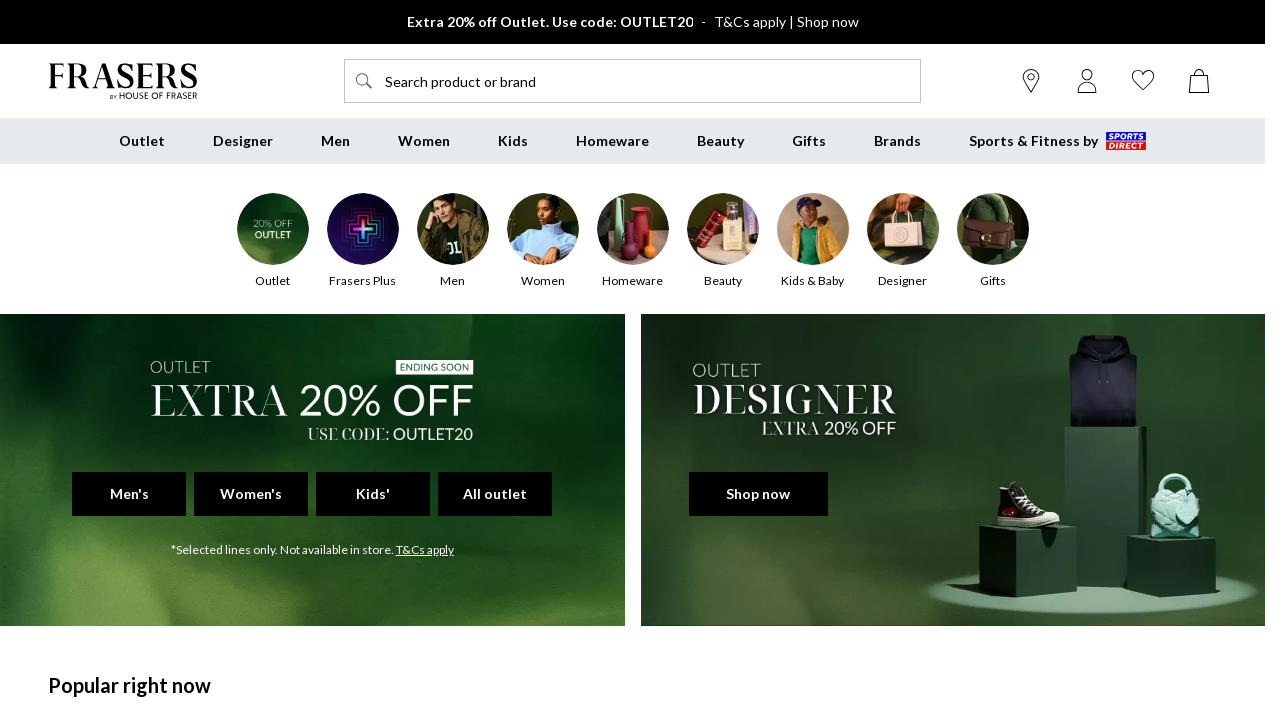

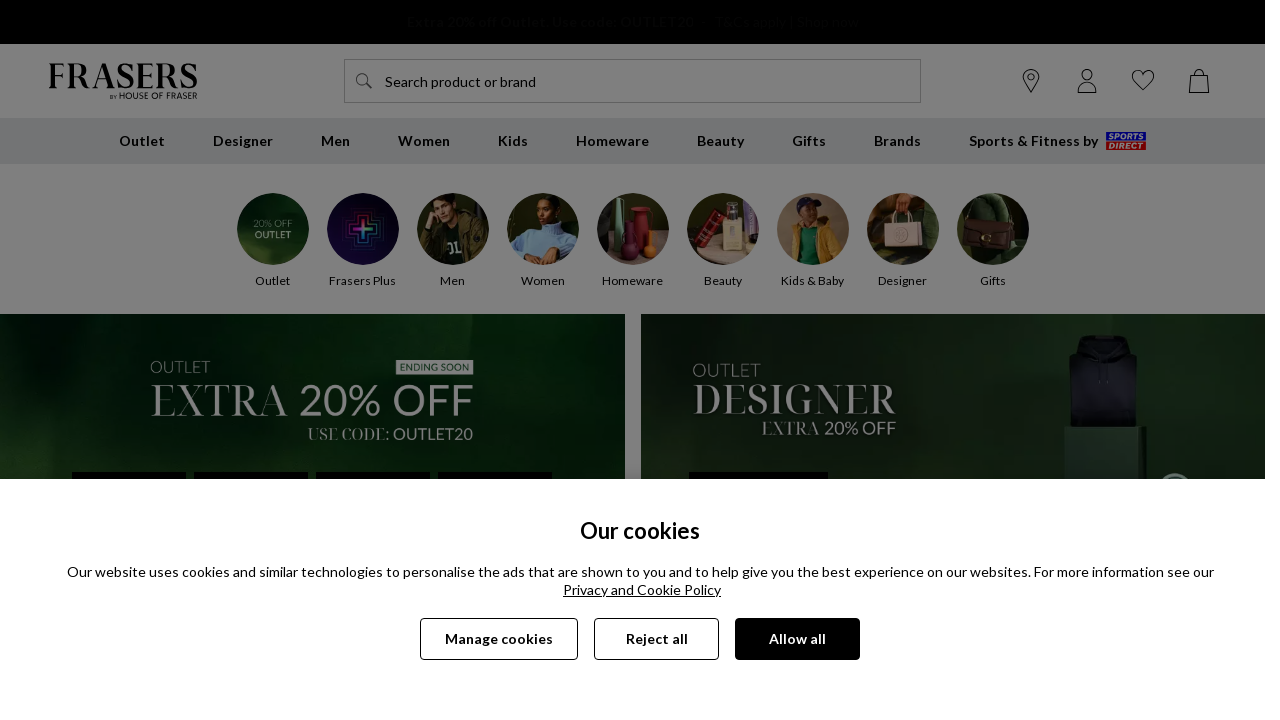